Navigates to Sauce Labs test page and verifies the page title contains the expected text

Starting URL: https://saucelabs.com/test/guinea-pig

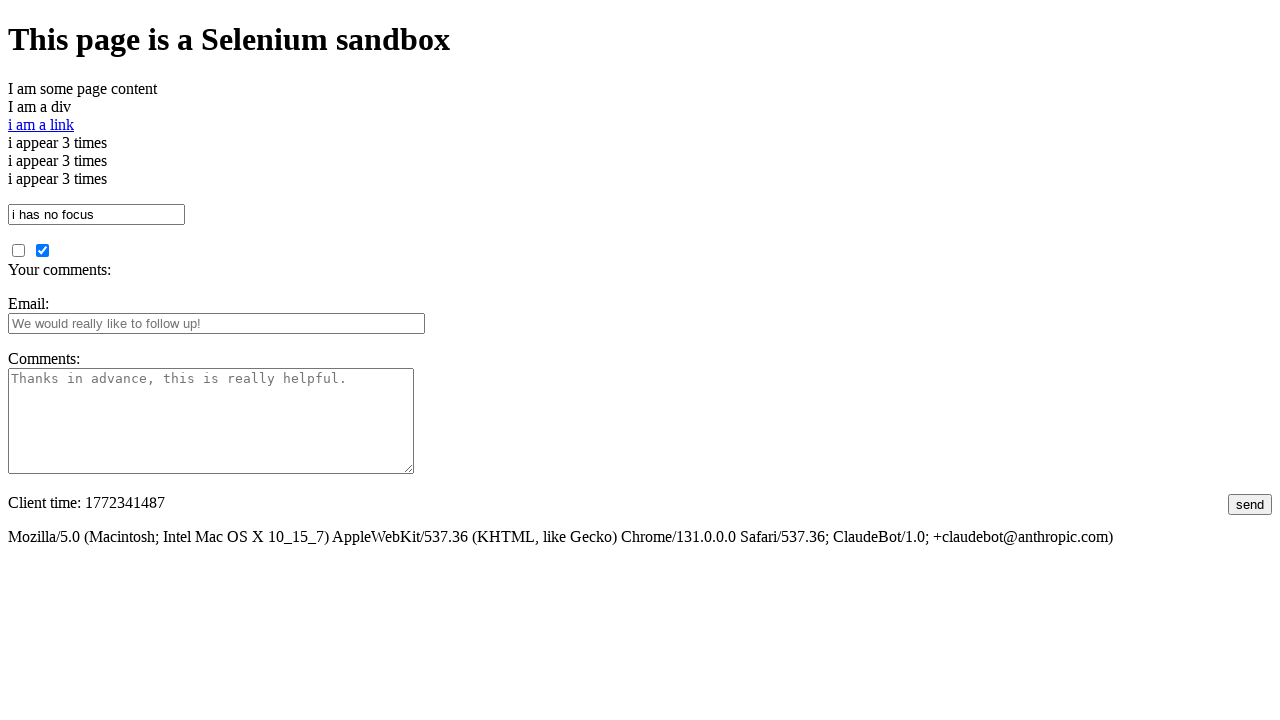

Navigated to Sauce Labs test page
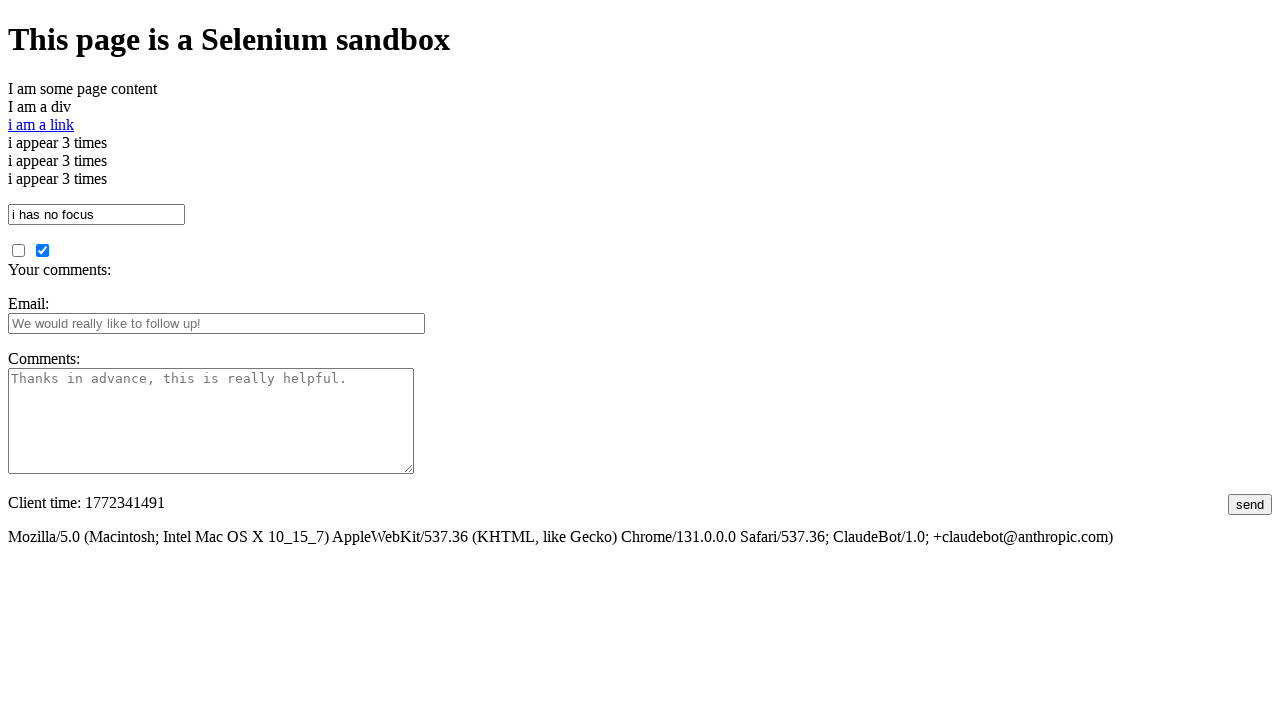

Verified page title contains expected text
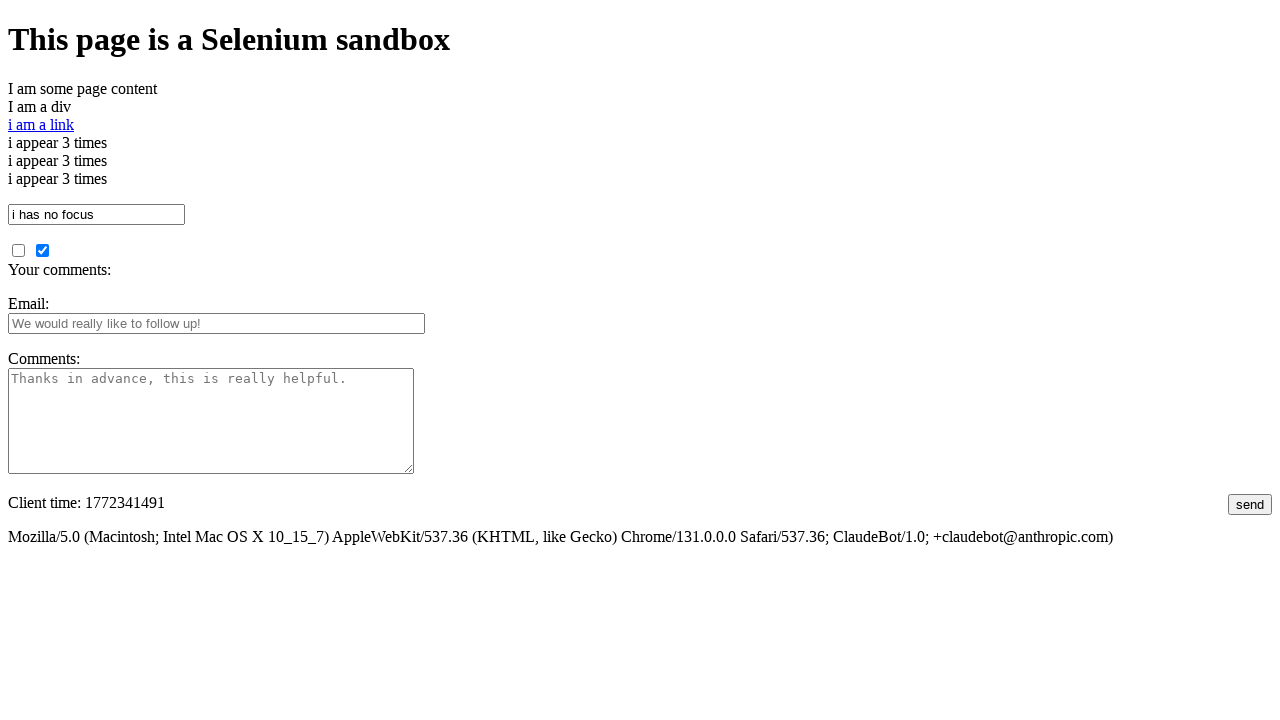

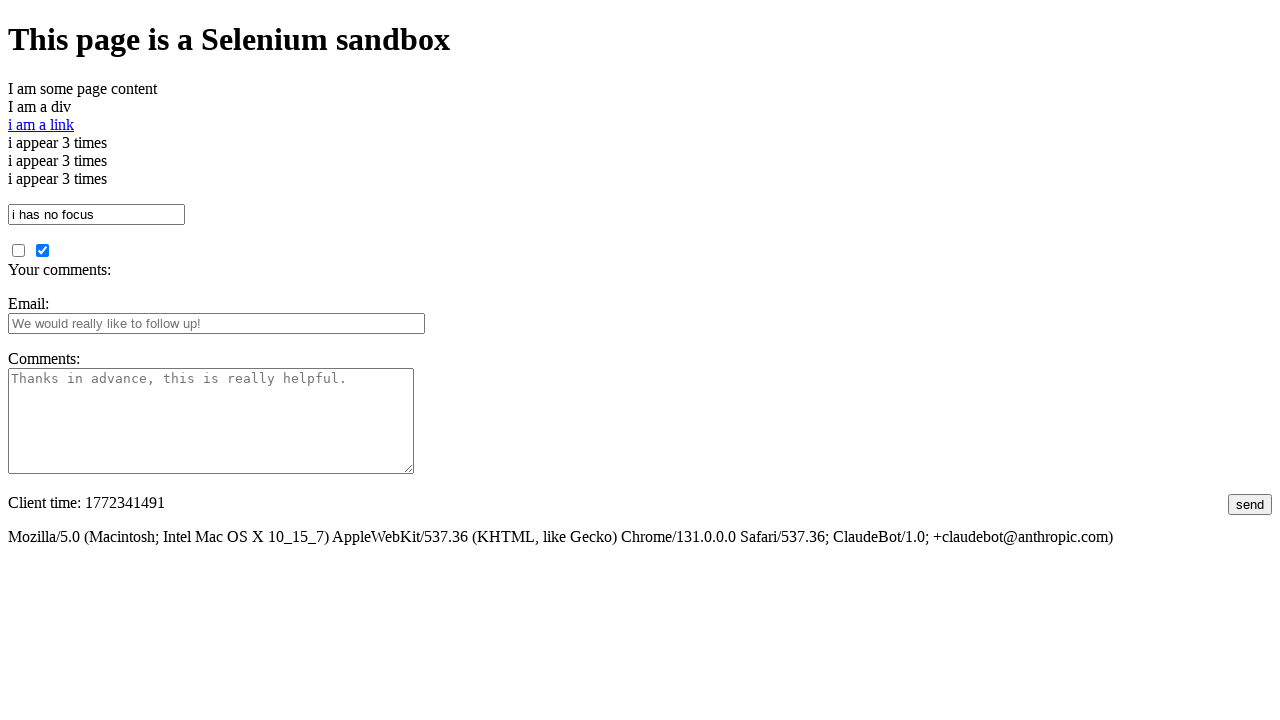